Tests text area input and undo functionality by entering text and then using keyboard shortcut to undo

Starting URL: https://omayo.blogspot.com/

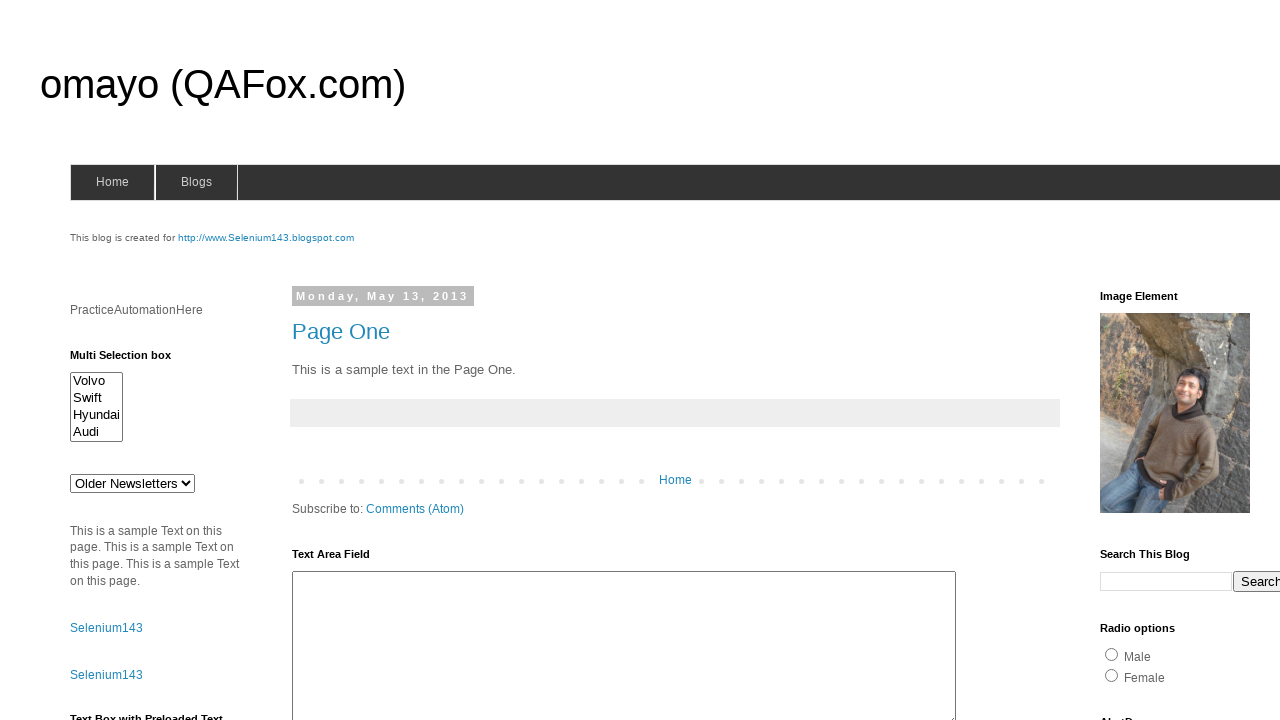

Filled text area with 'Arun Mootori' on #ta1
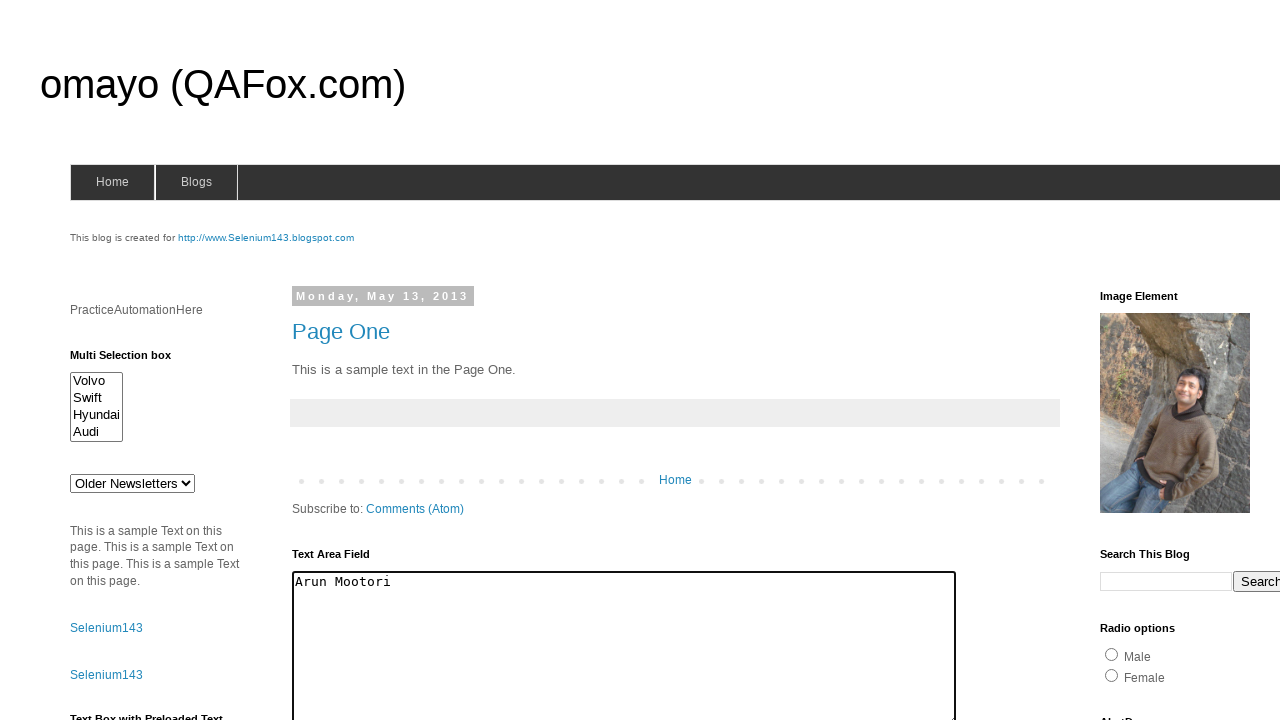

Waited 3 seconds for text to be fully entered
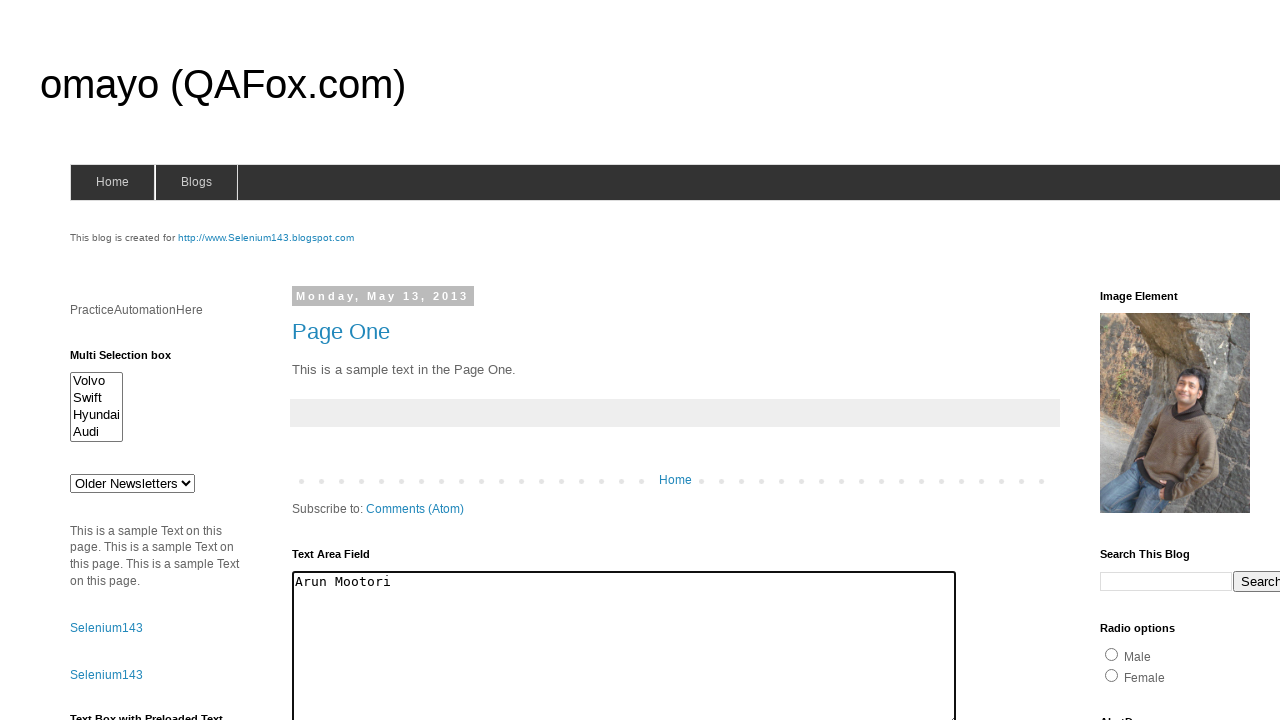

Pressed Ctrl+Z to undo text entry
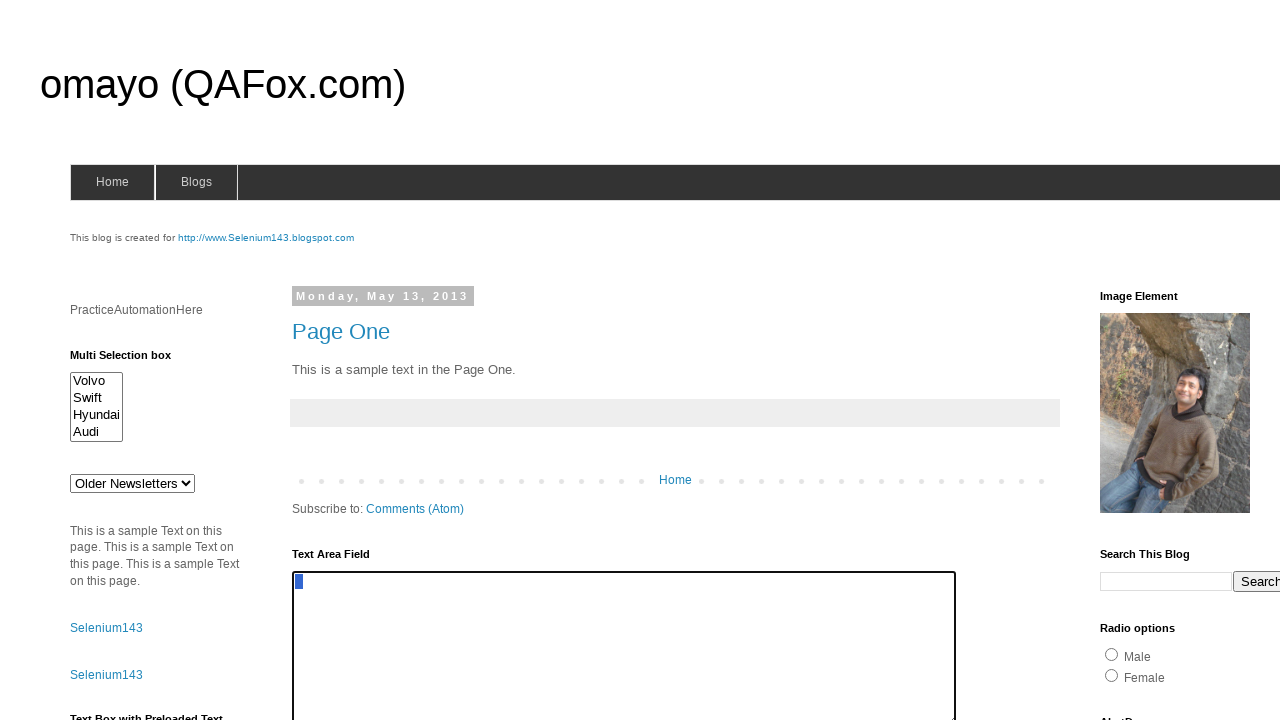

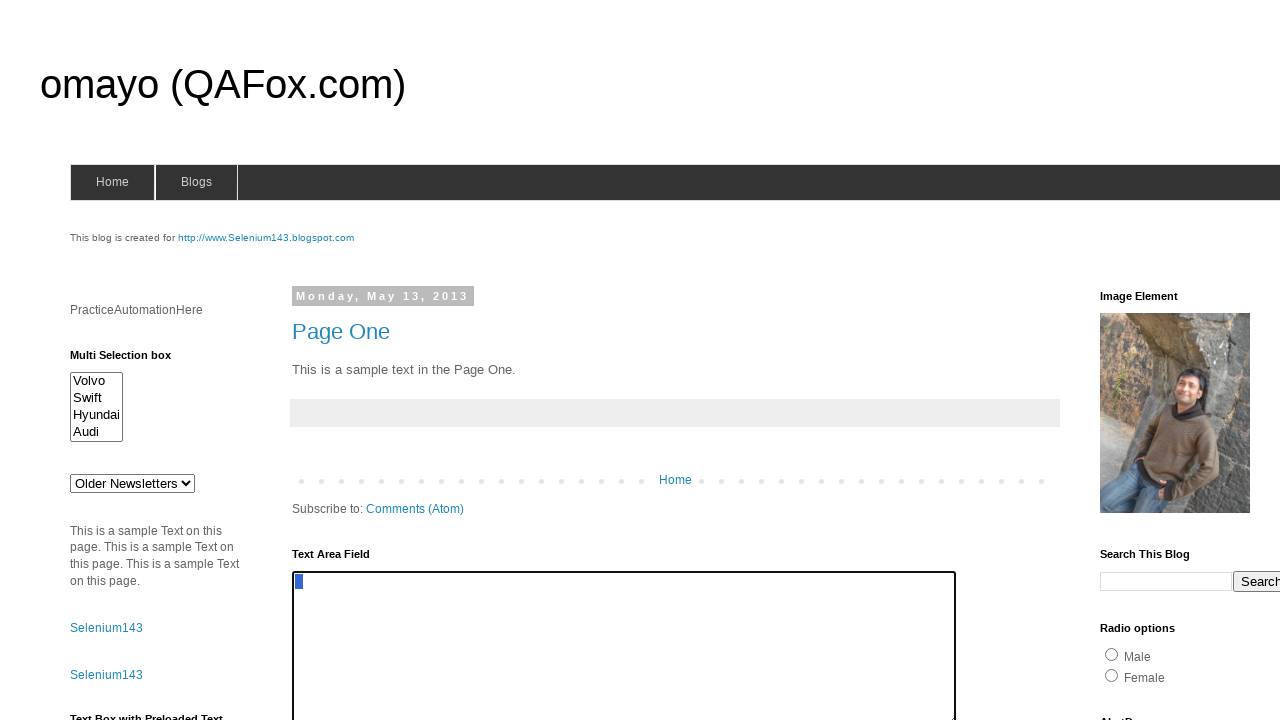